Tests navigation by clicking a link with mathematically calculated text, then fills out a multi-field form with personal information (first name, last name, city, country) and submits it.

Starting URL: http://suninjuly.github.io/find_link_text

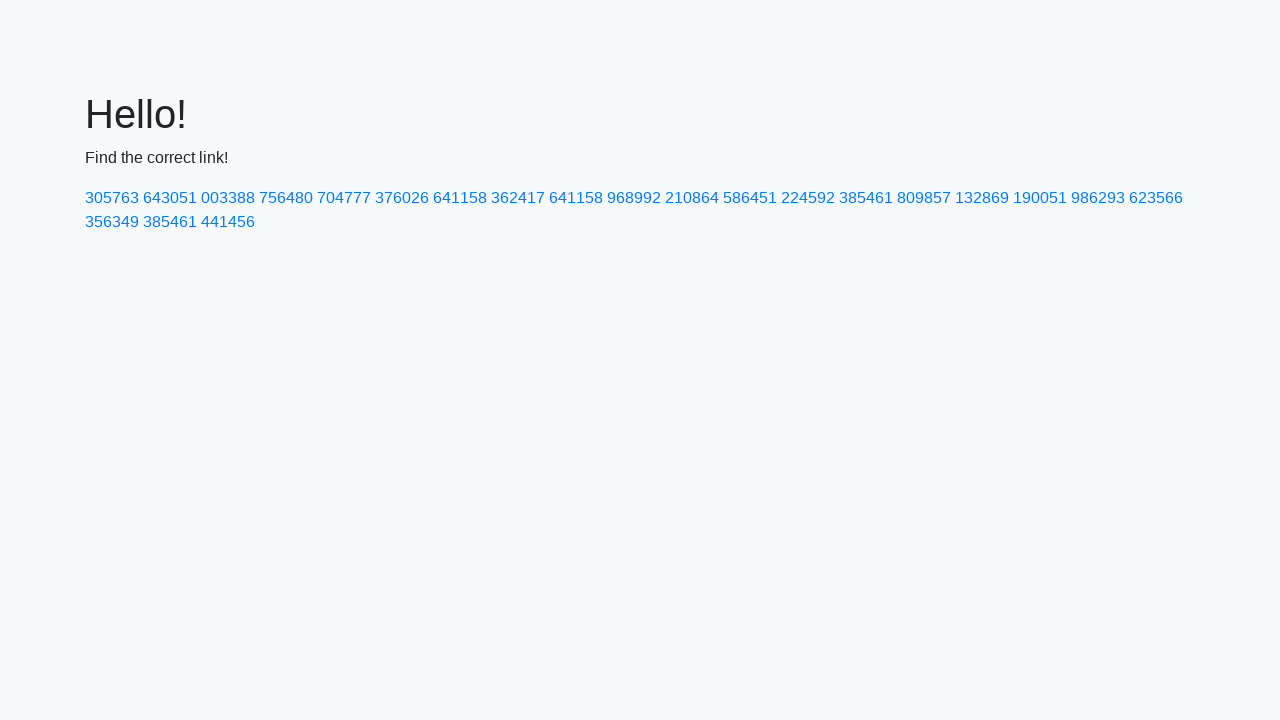

Clicked link with mathematically calculated text '224592' at (808, 198) on a:text-is('224592')
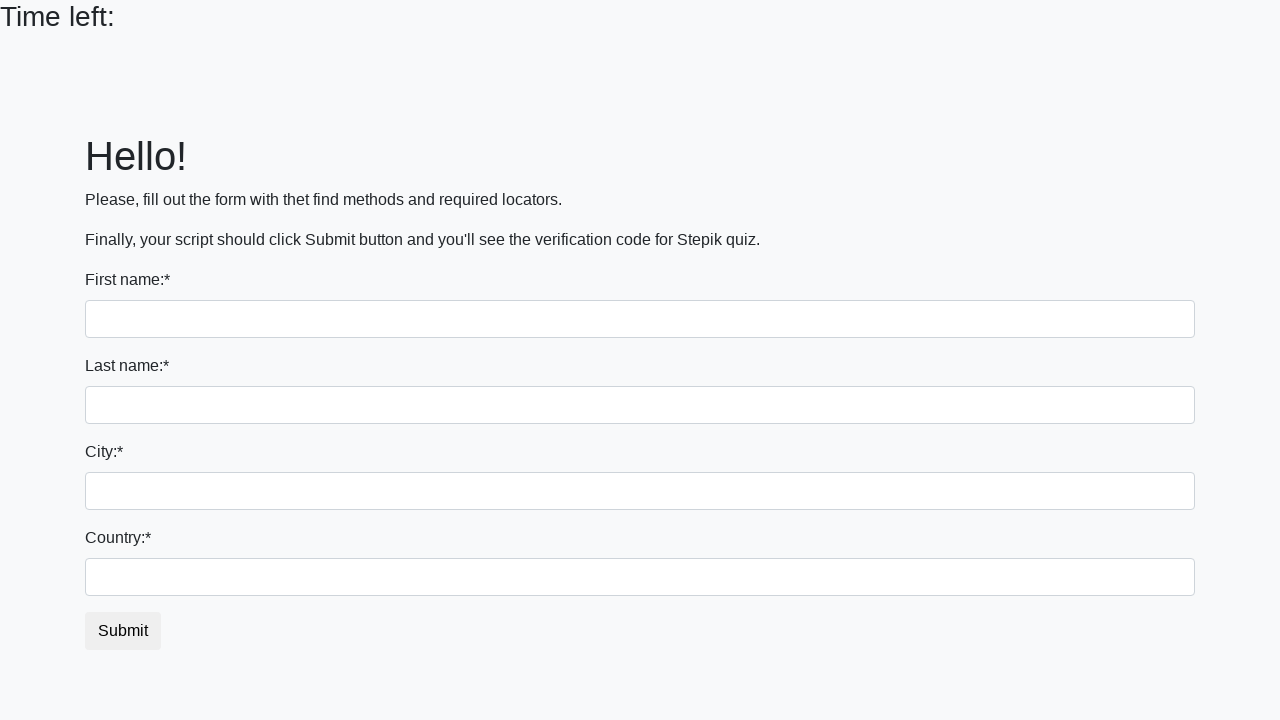

Filled first name field with 'Ivan' on input
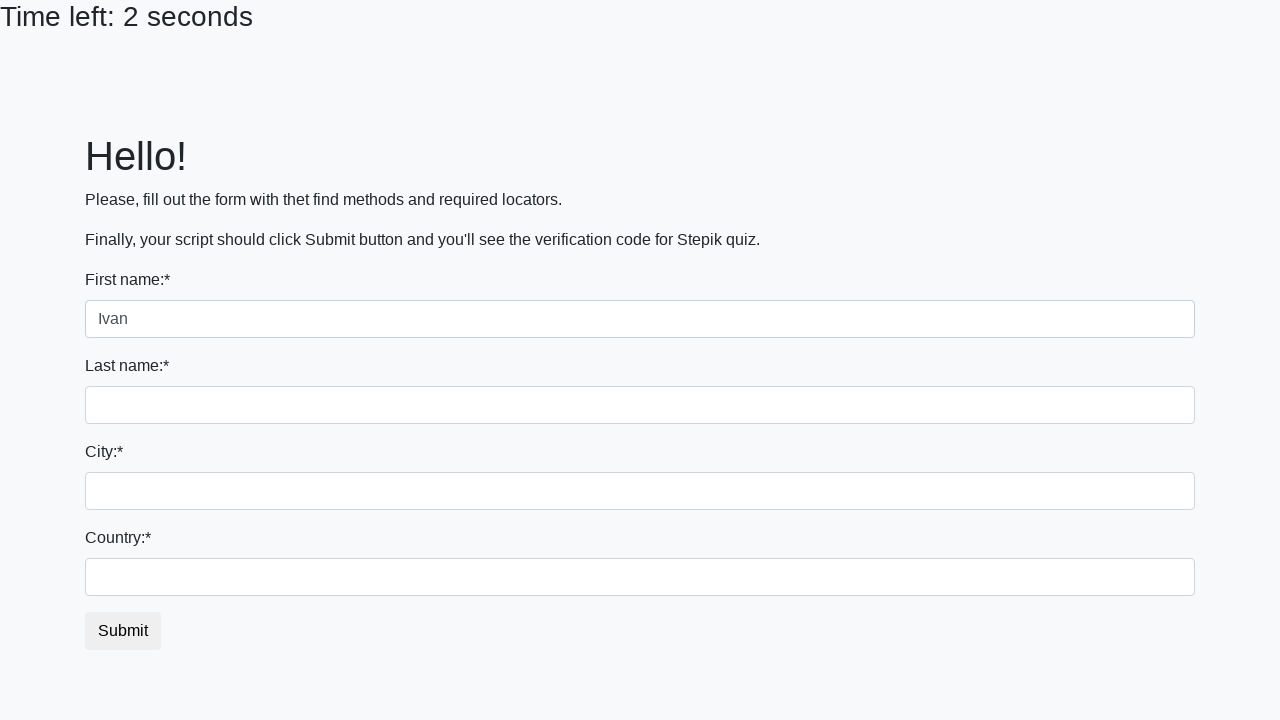

Filled last name field with 'Petrov' on input[name='last_name']
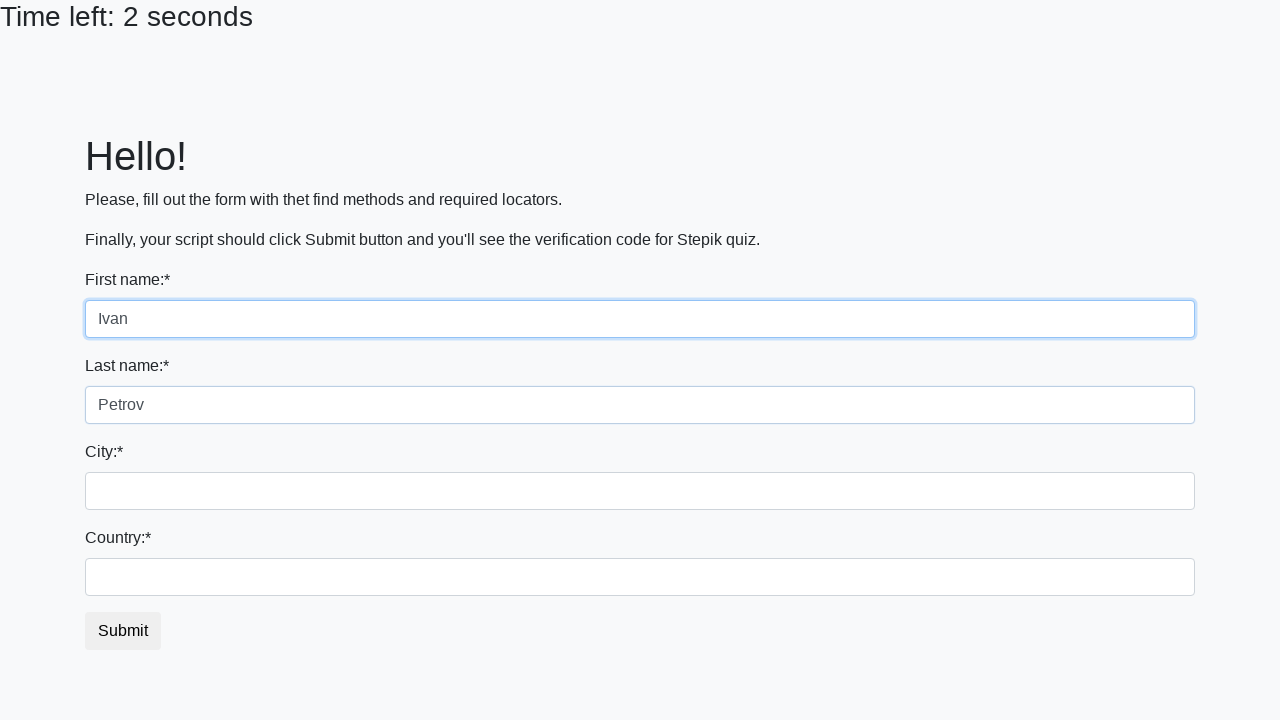

Filled city field with 'Smolensk' on .form-control.city
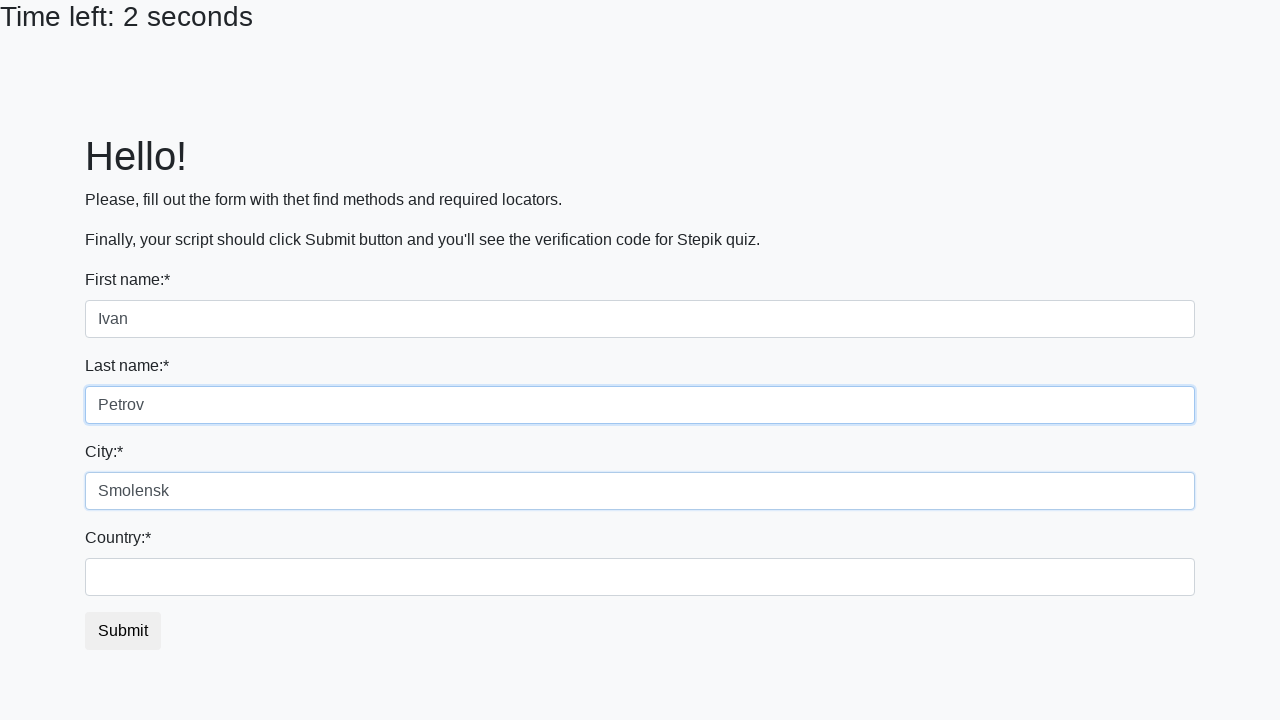

Filled country field with 'Russia' on #country
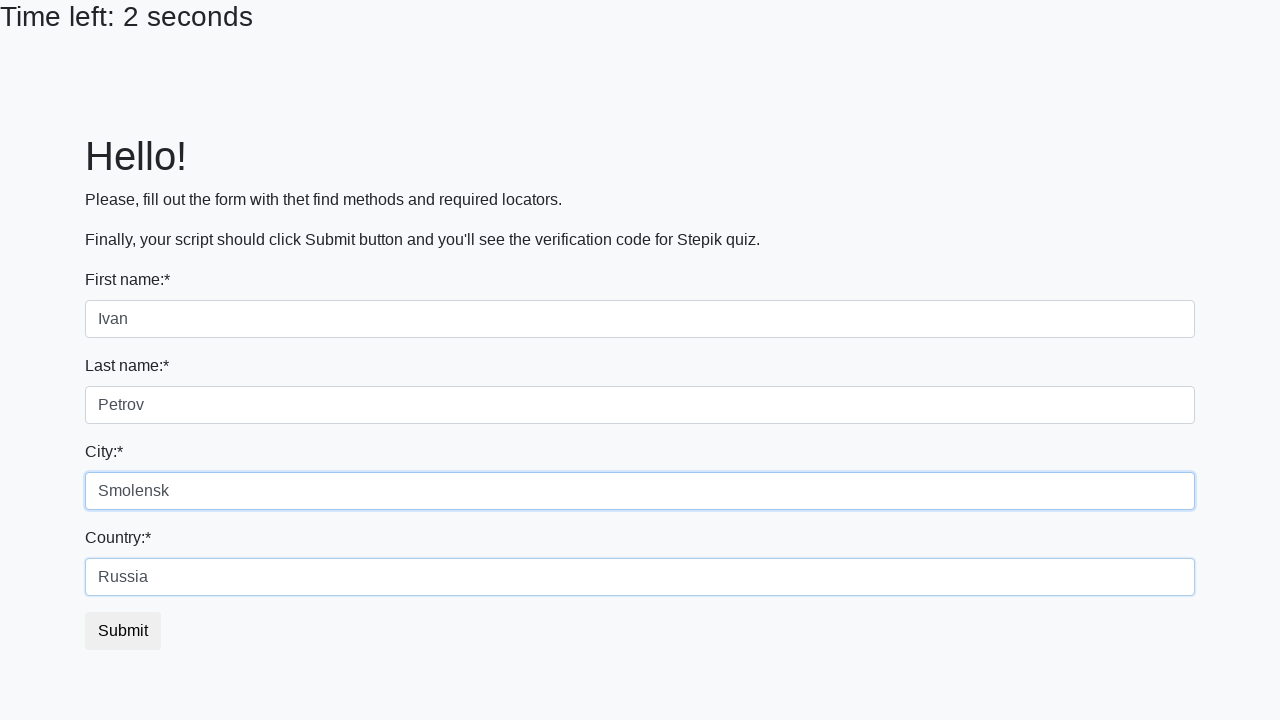

Clicked submit button to submit form at (123, 631) on button.btn
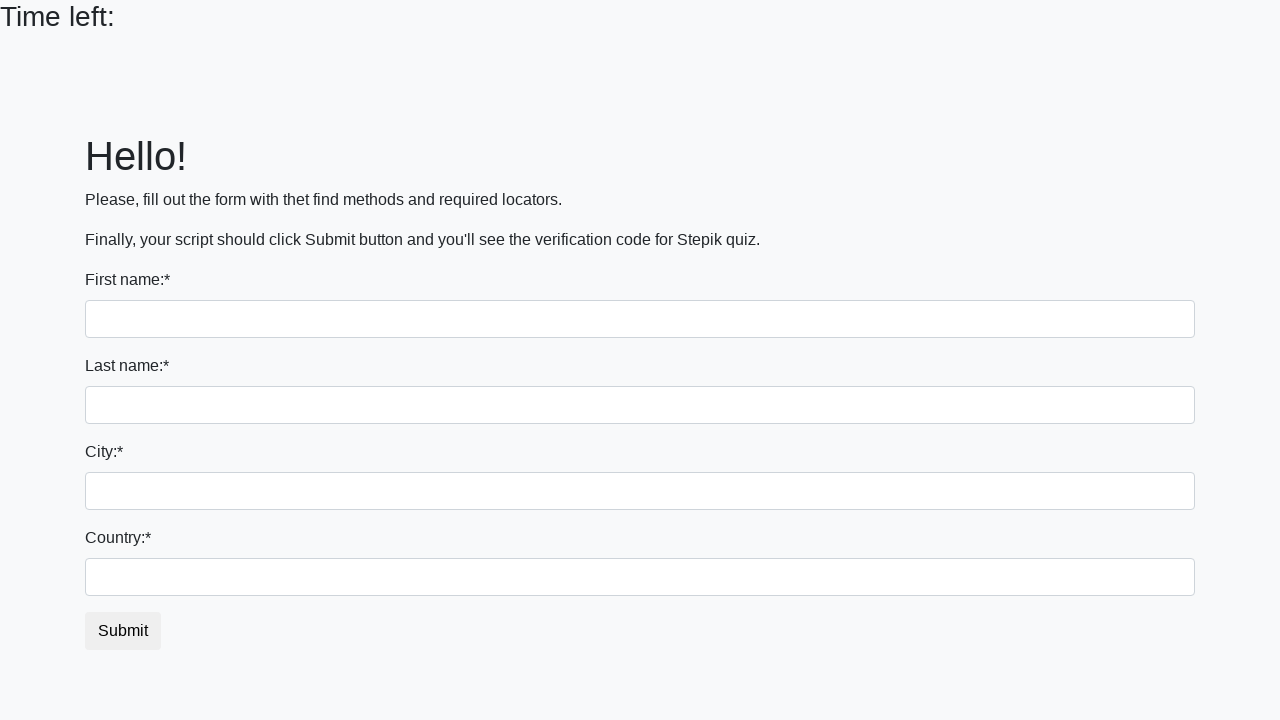

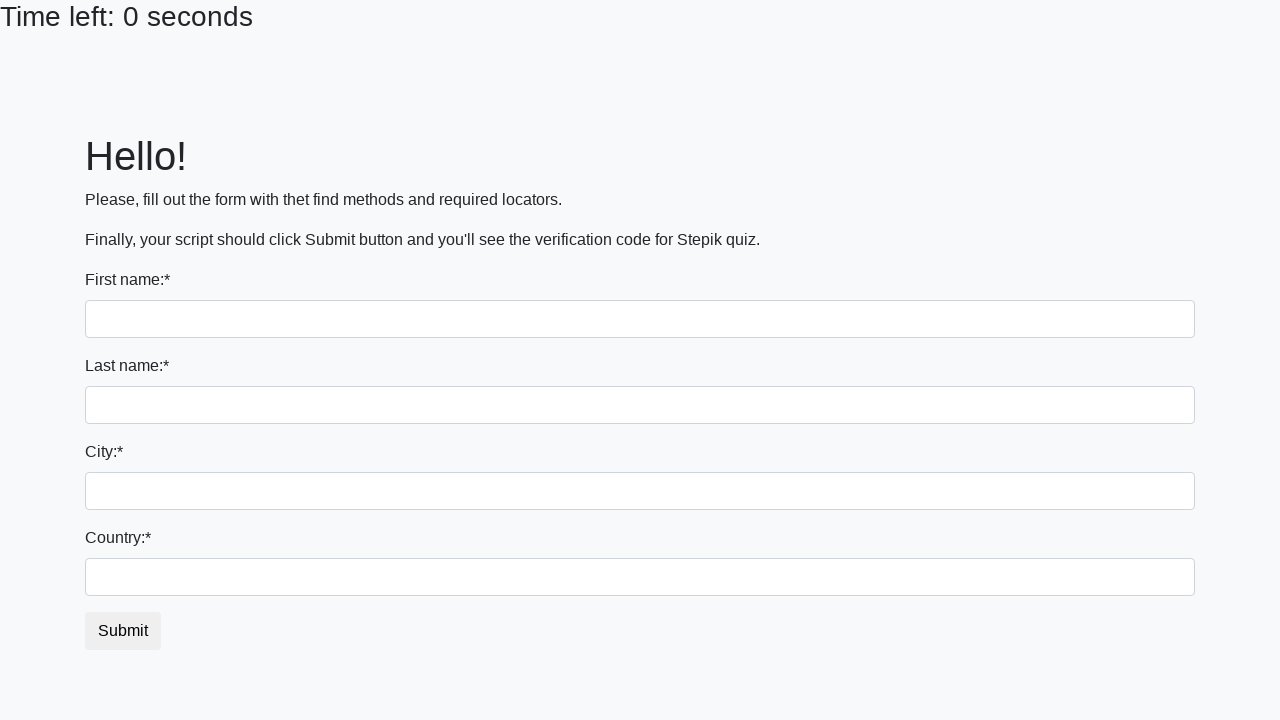